Tests input field by locating it using XPath and entering text

Starting URL: http://sahitest.com/demo/formTest.htm

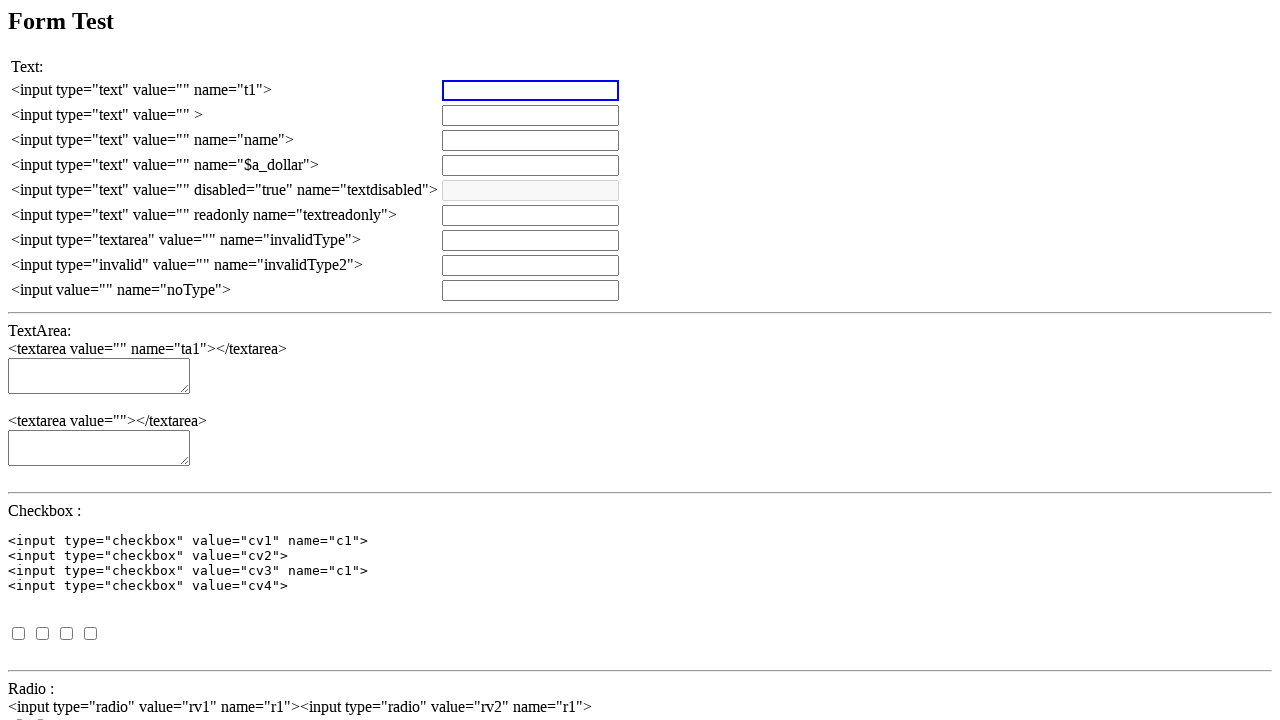

Set up dialog handler to accept popups
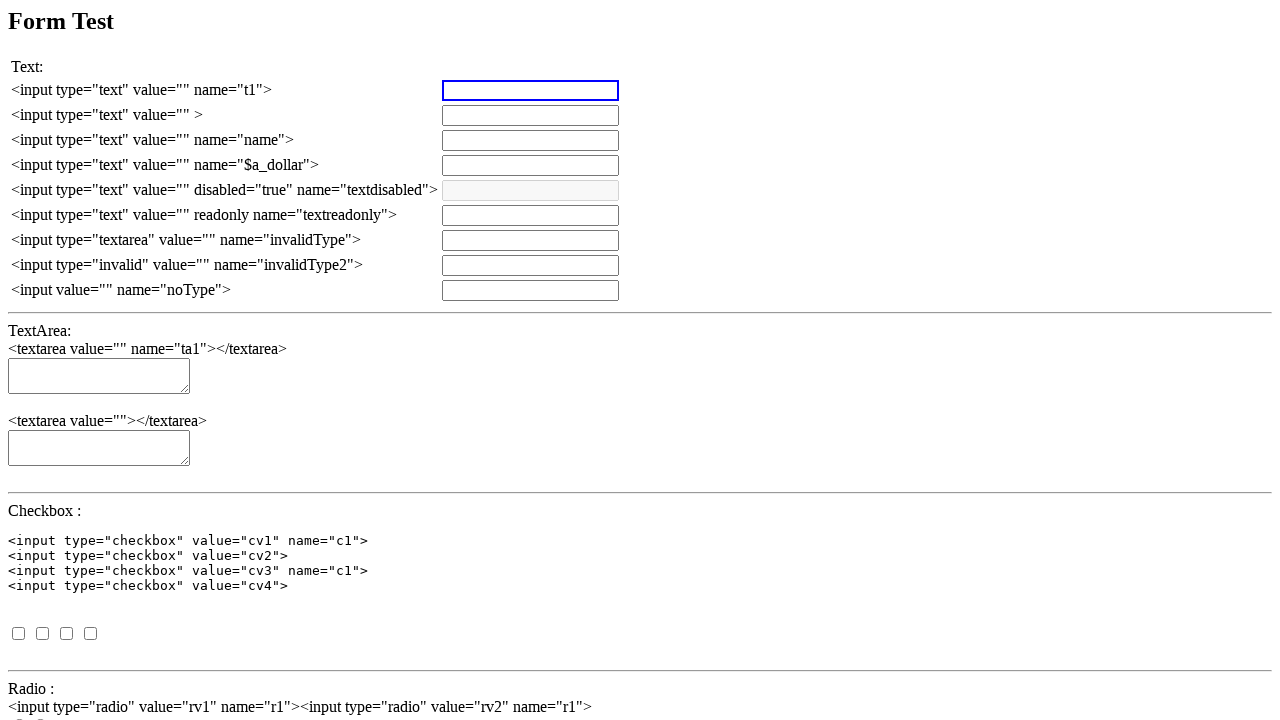

Cleared input field using XPath on //html/body/form/table/tbody/tr[3]/td[2]/input
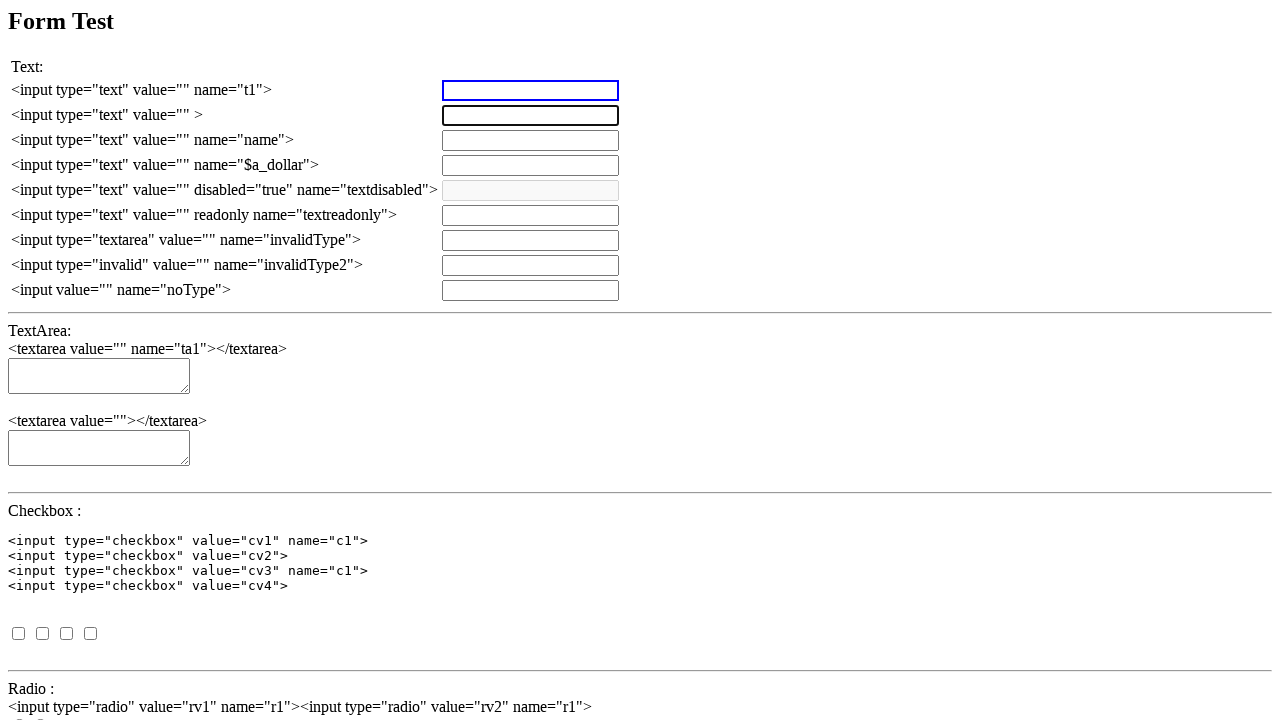

Entered 'Testing XPath Input' into input field using XPath on //html/body/form/table/tbody/tr[3]/td[2]/input
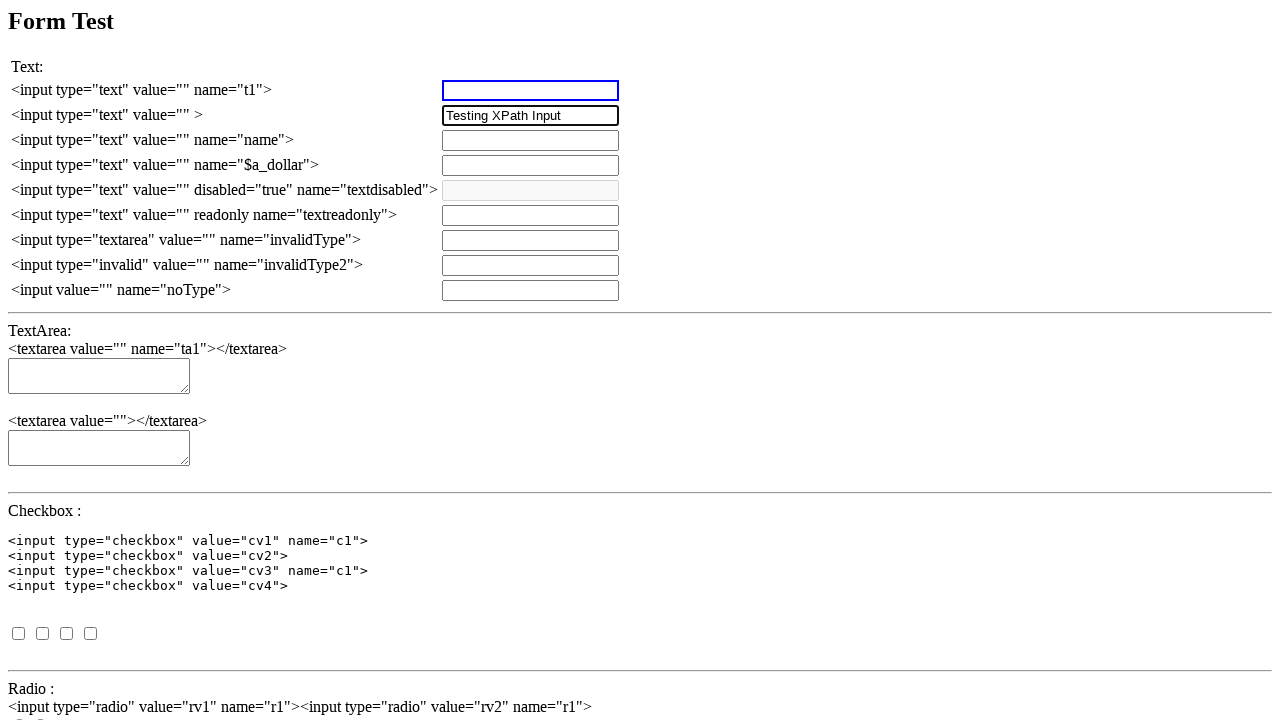

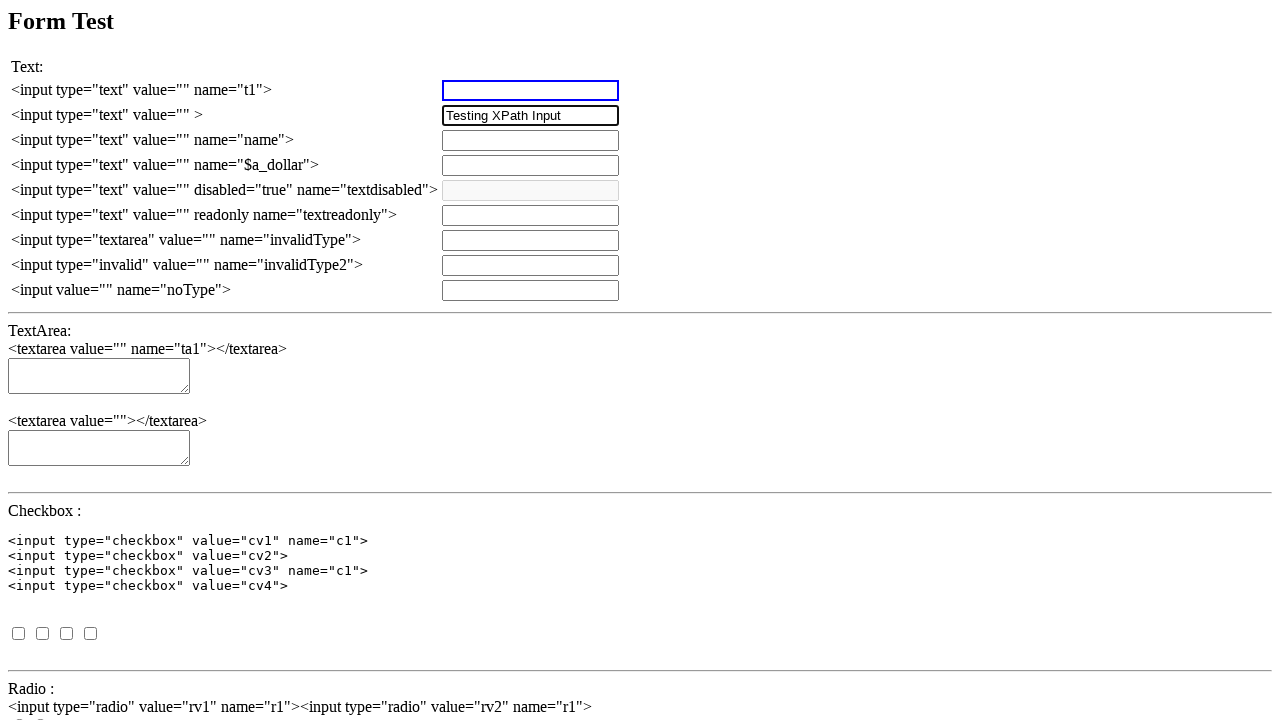